Tests various JavaScript alert interactions including accepting alerts, dismissing confirmation dialogs, and entering text in prompt alerts

Starting URL: https://demoqa.com/alerts

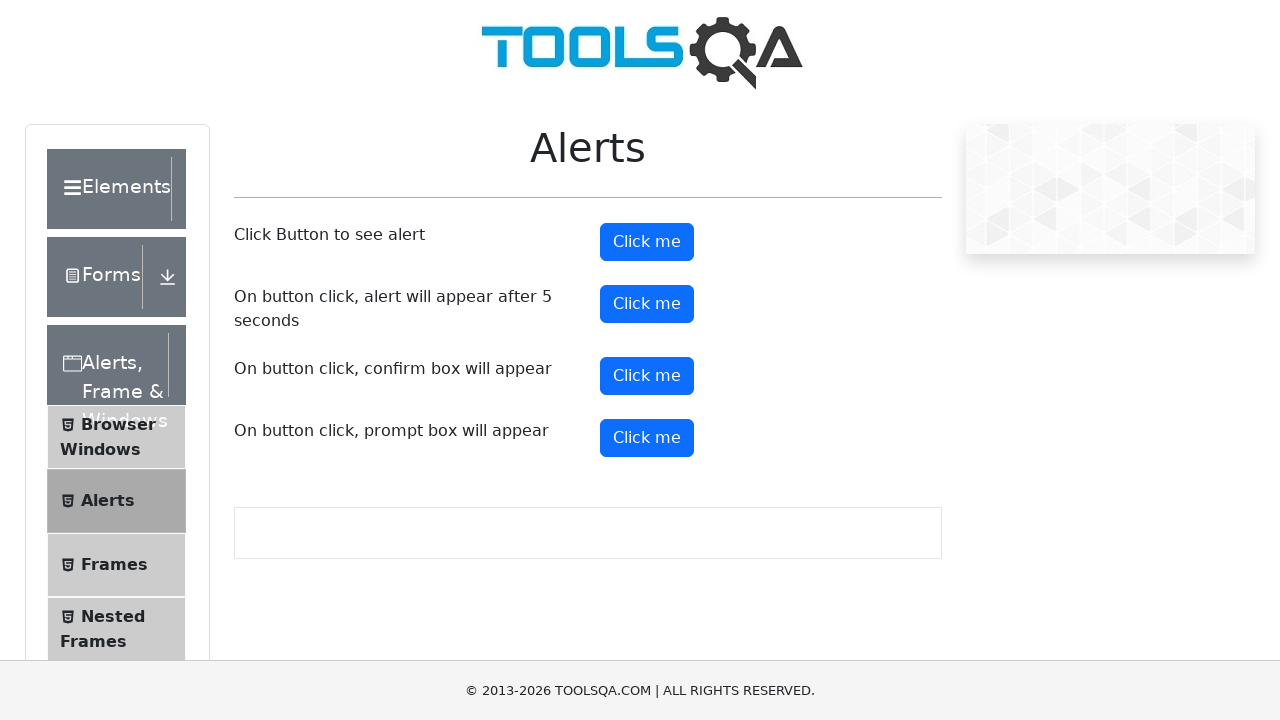

Clicked alert button to trigger simple alert at (647, 242) on #alertButton
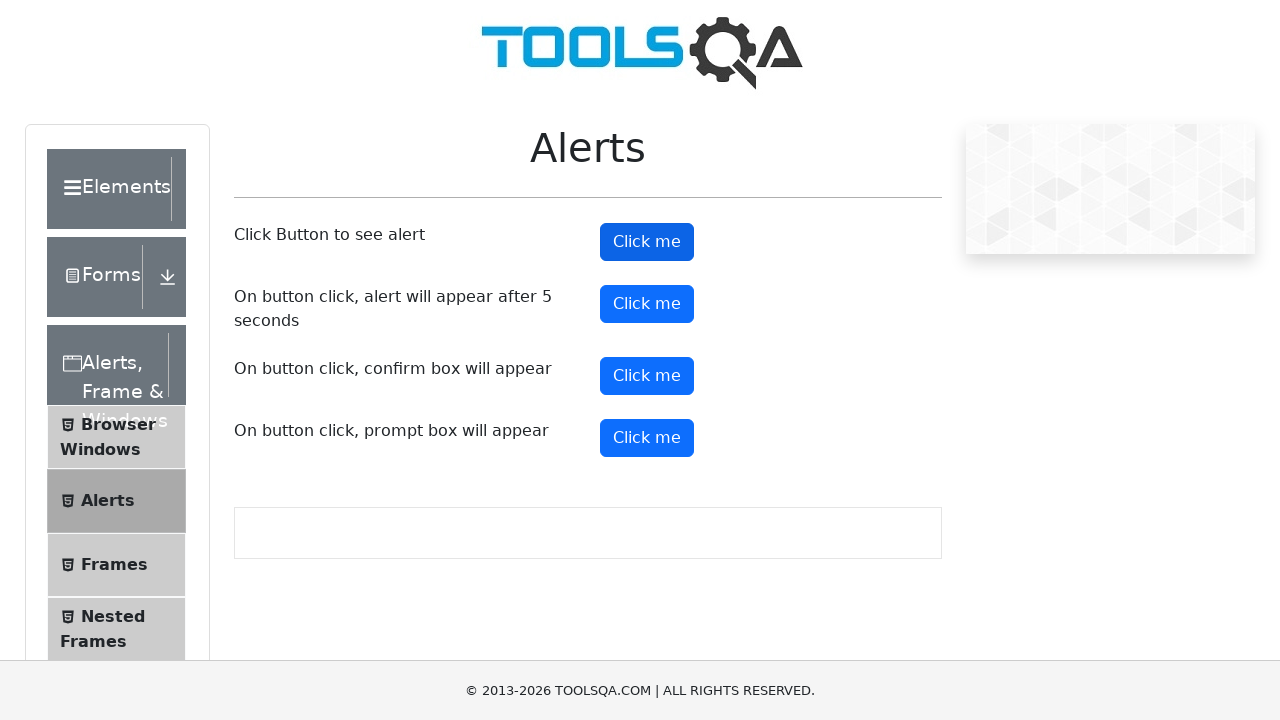

Set up dialog handler to accept the alert
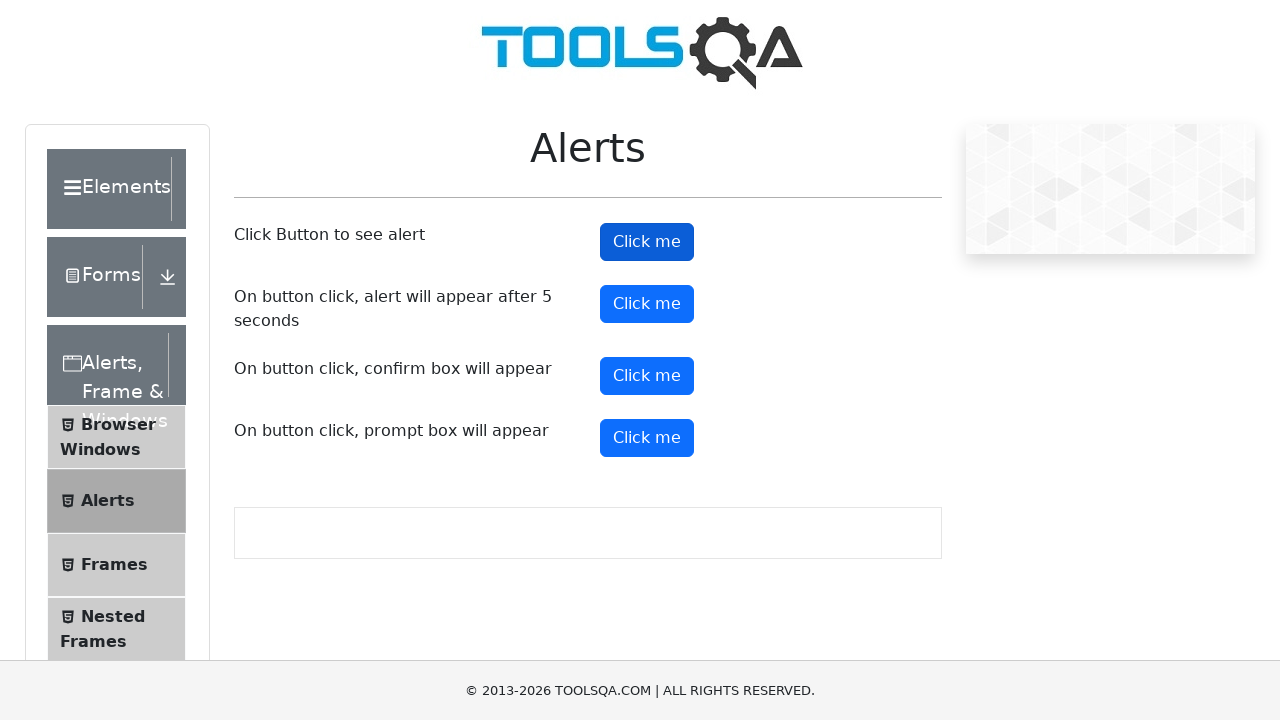

Clicked confirm button to trigger confirmation dialog at (647, 376) on #confirmButton
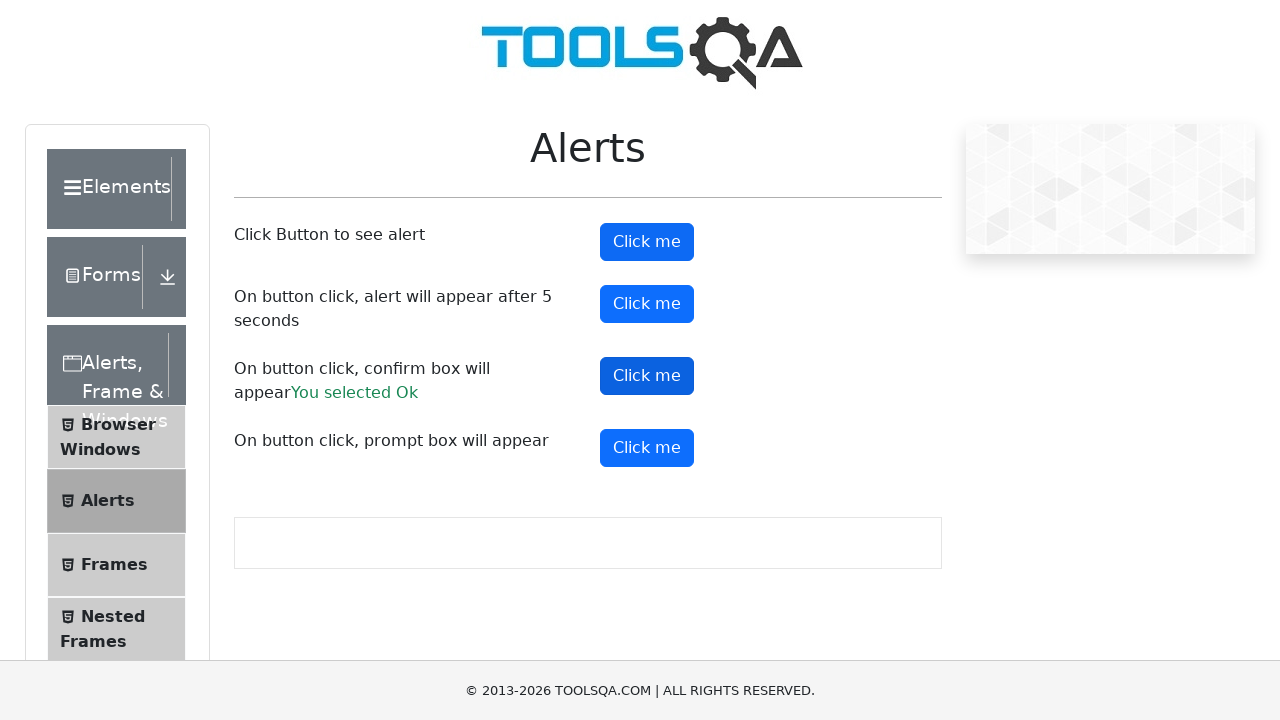

Set up dialog handler to dismiss the confirmation dialog
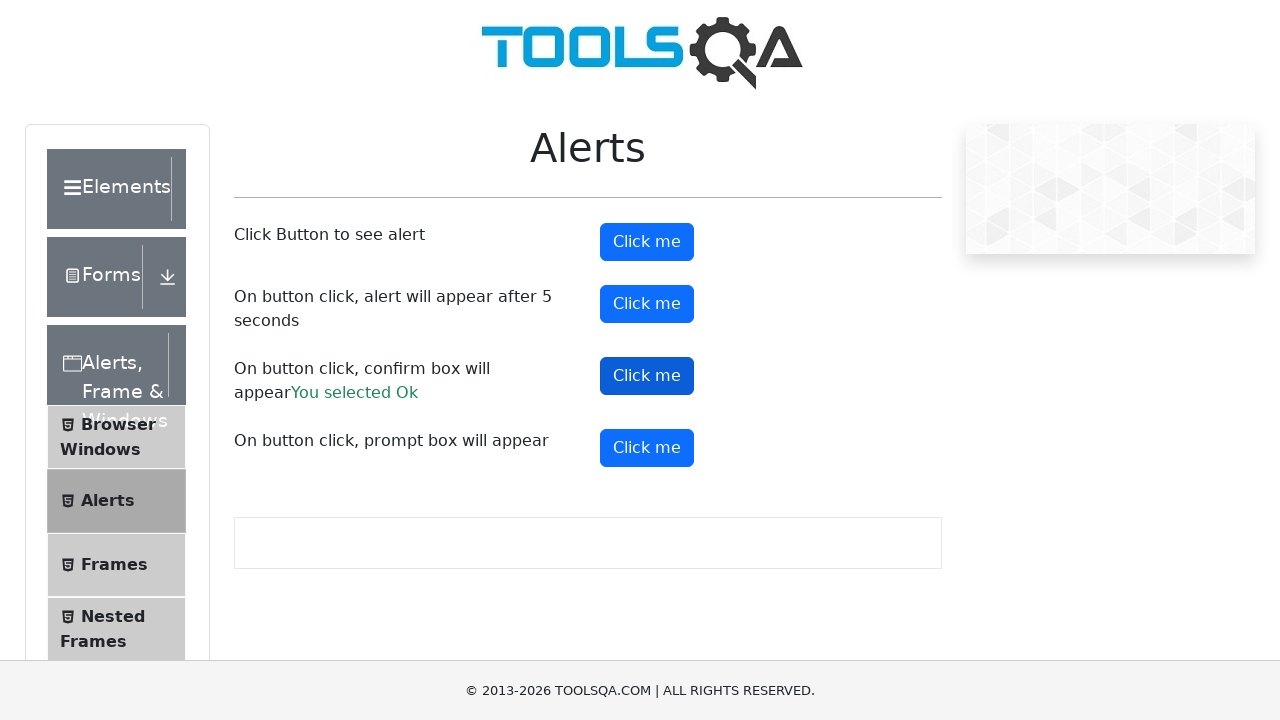

Clicked prompt button to trigger prompt dialog at (647, 448) on #promtButton
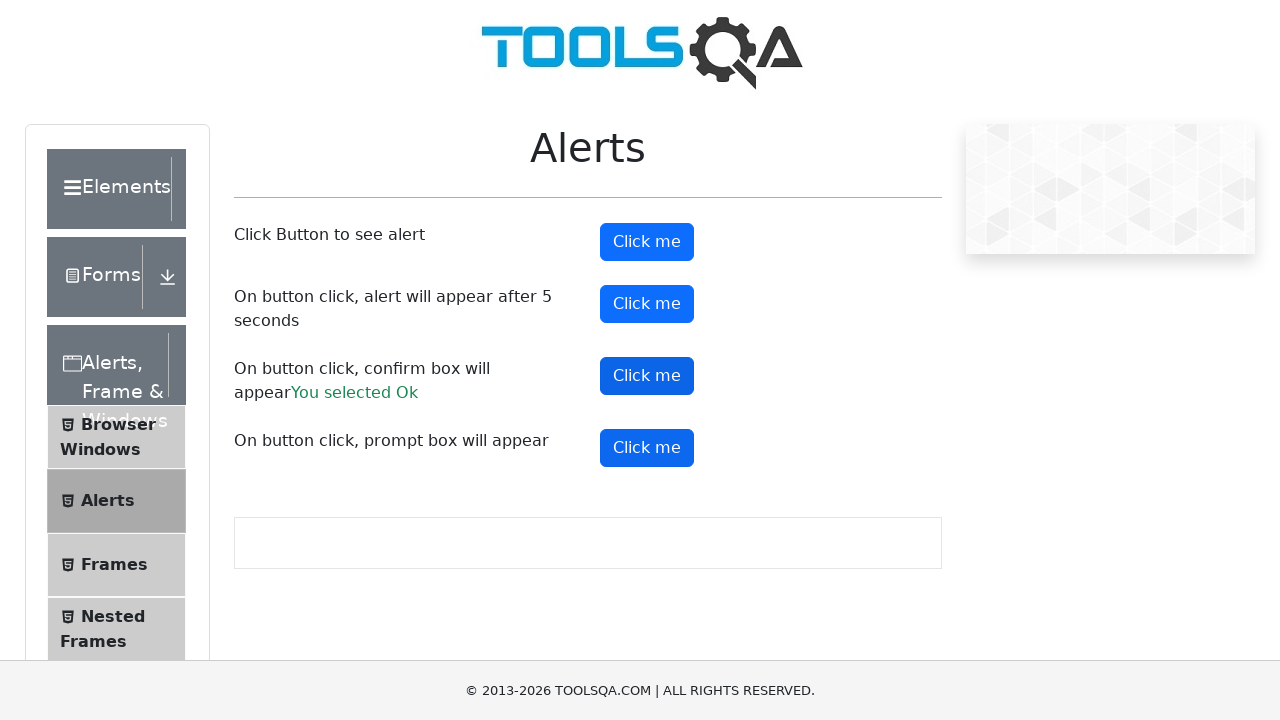

Set up dialog handler to accept prompt with text 'qwertyuiop'
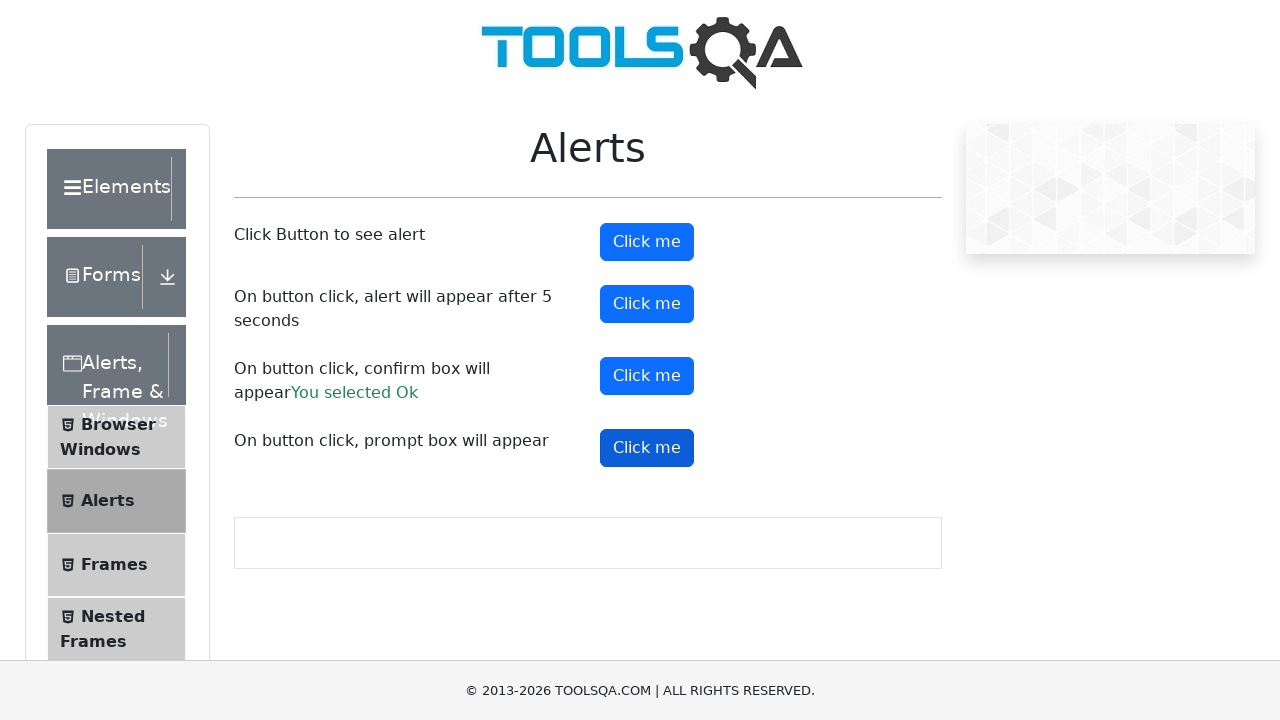

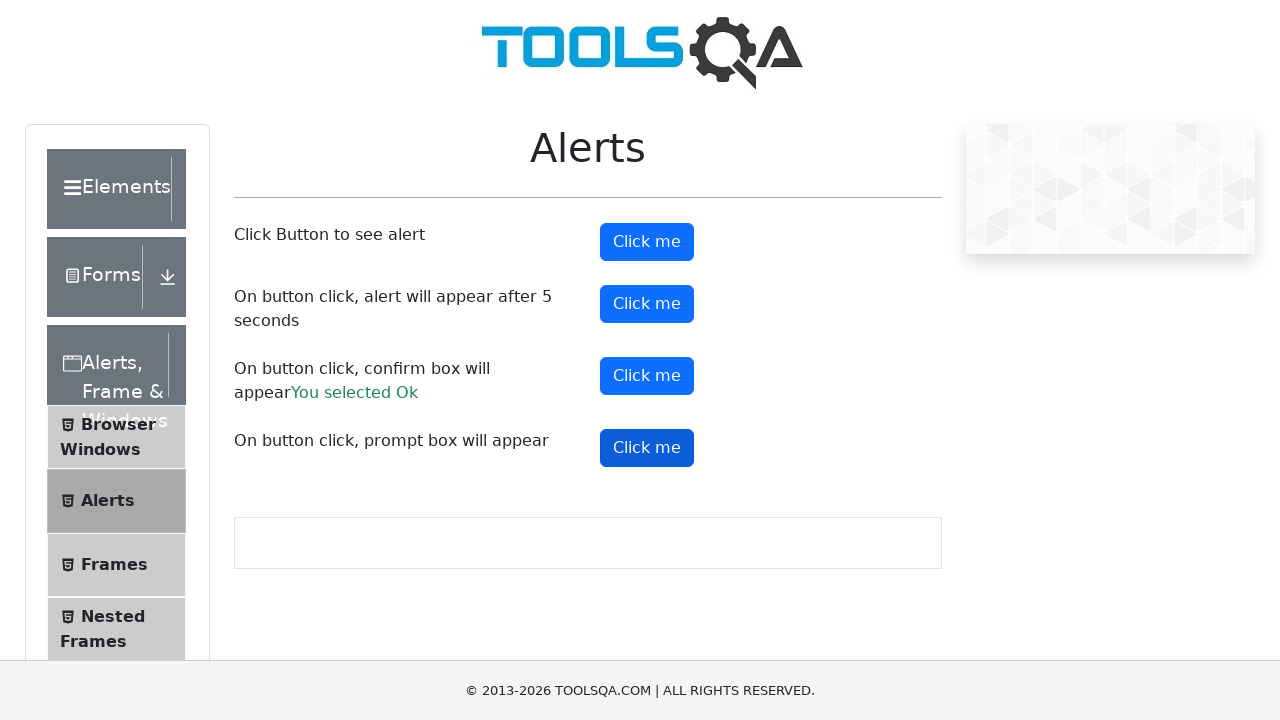